Tests the Zappos homepage search functionality by entering "Green Shoes" in the search box and submitting the search form.

Starting URL: https://www.zappos.com

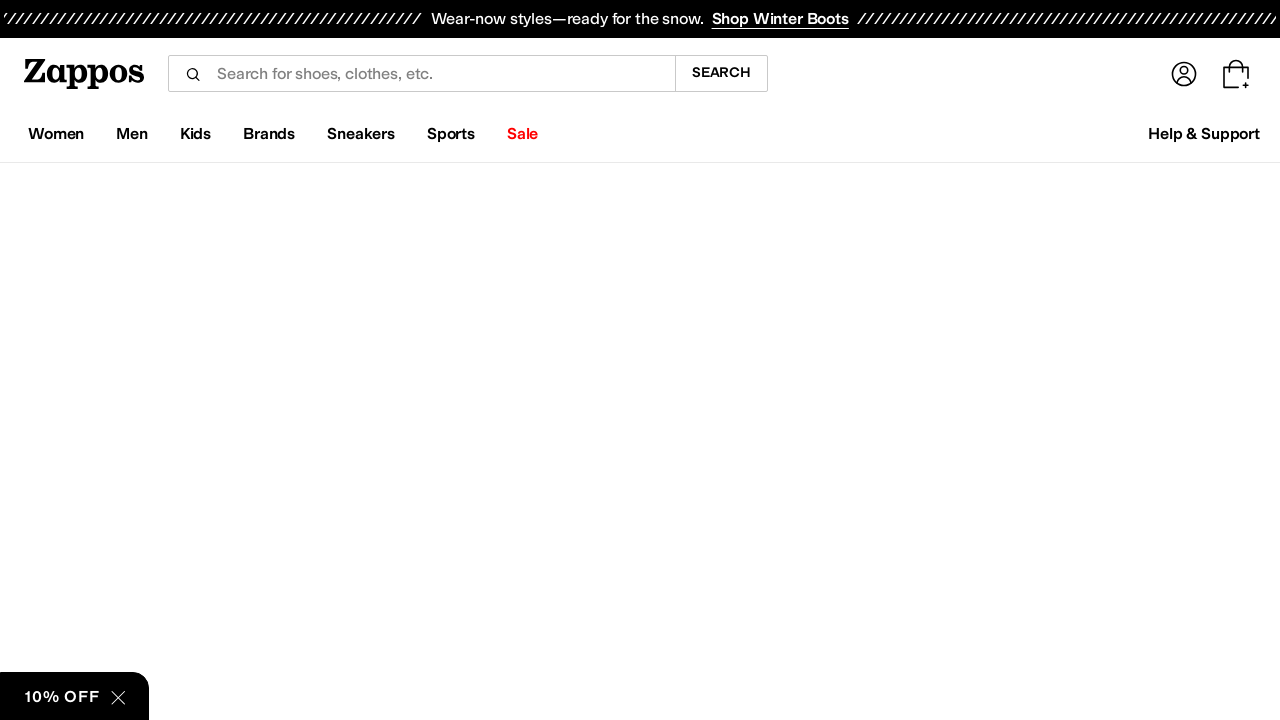

Filled search box with 'Green Shoes' on input[name='term']
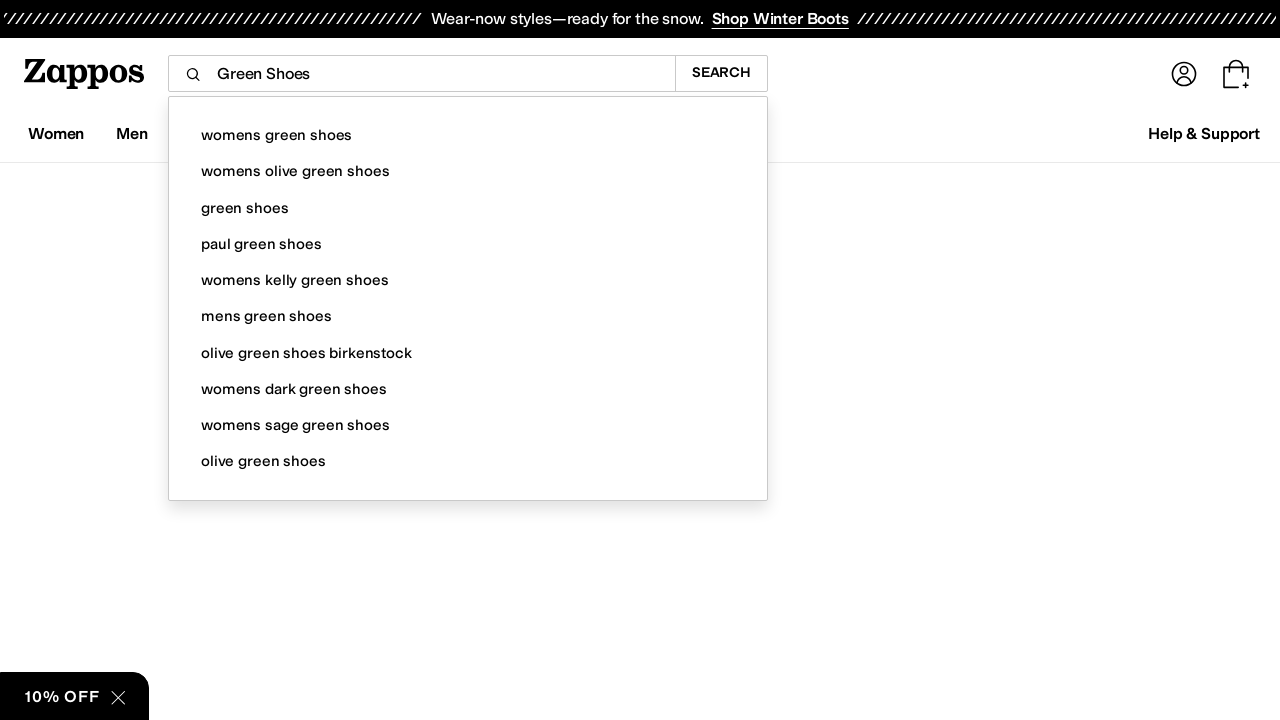

Pressed Enter to submit search form on input[name='term']
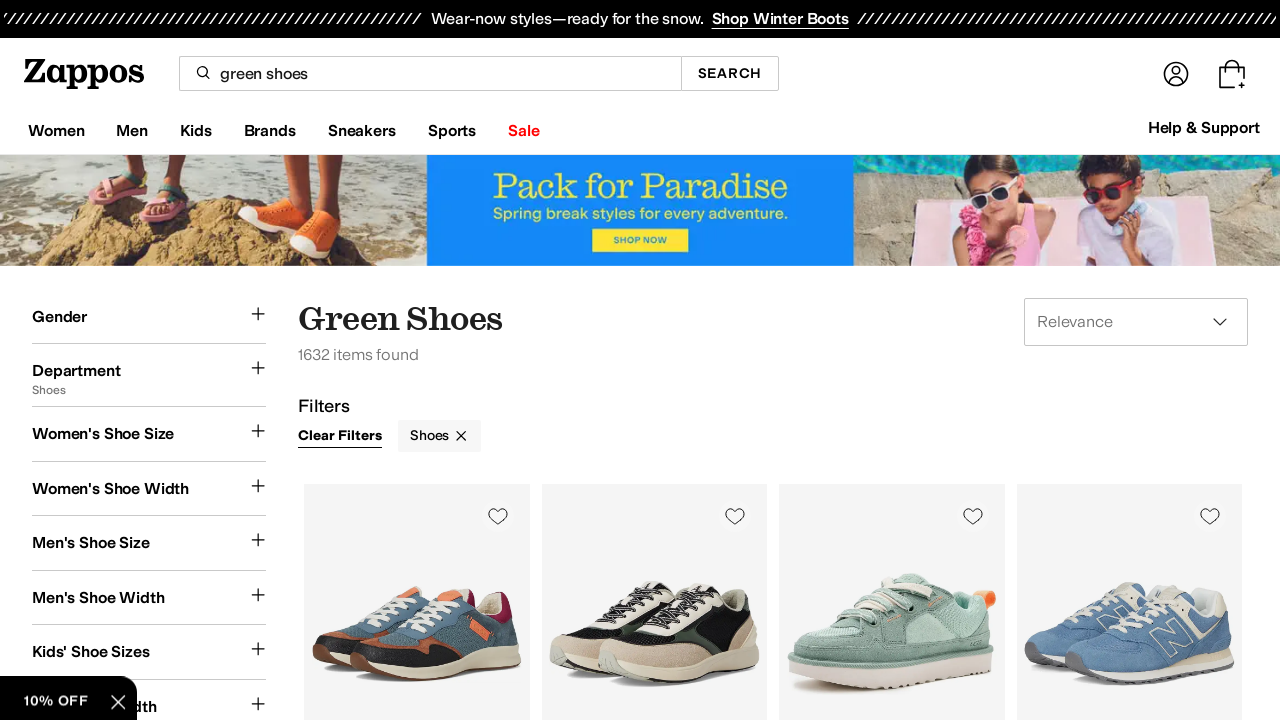

Search results page loaded
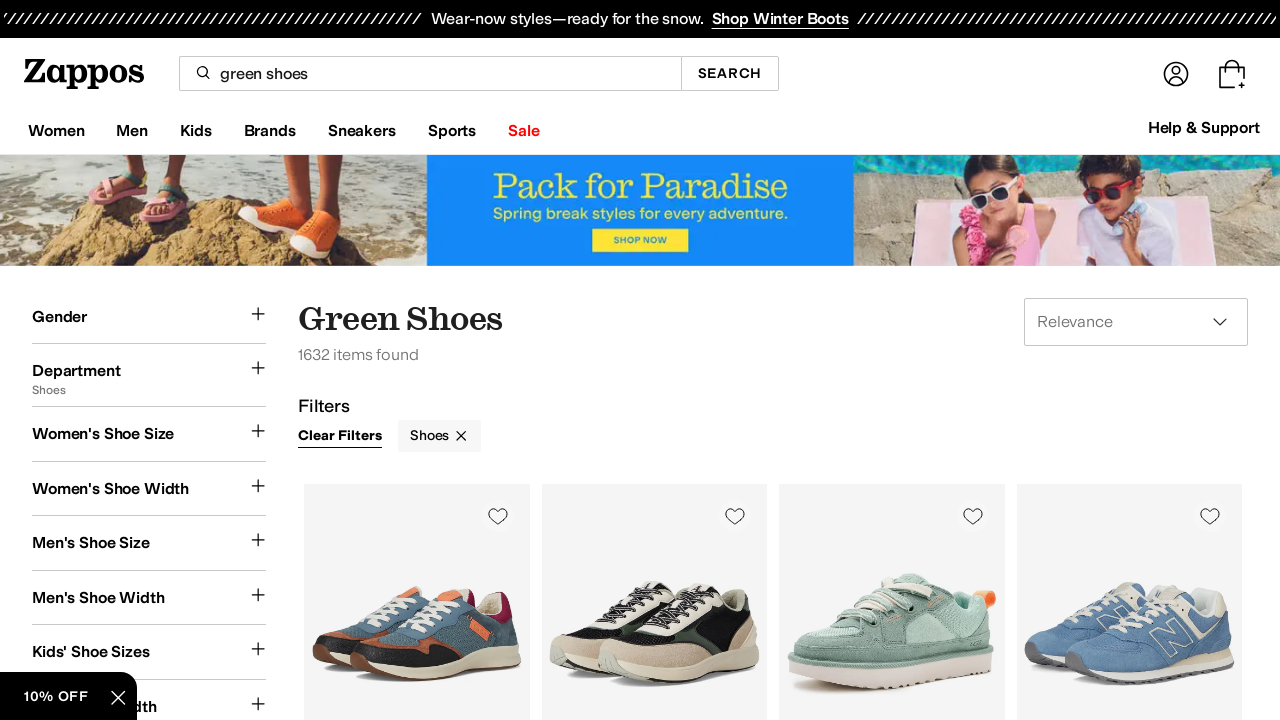

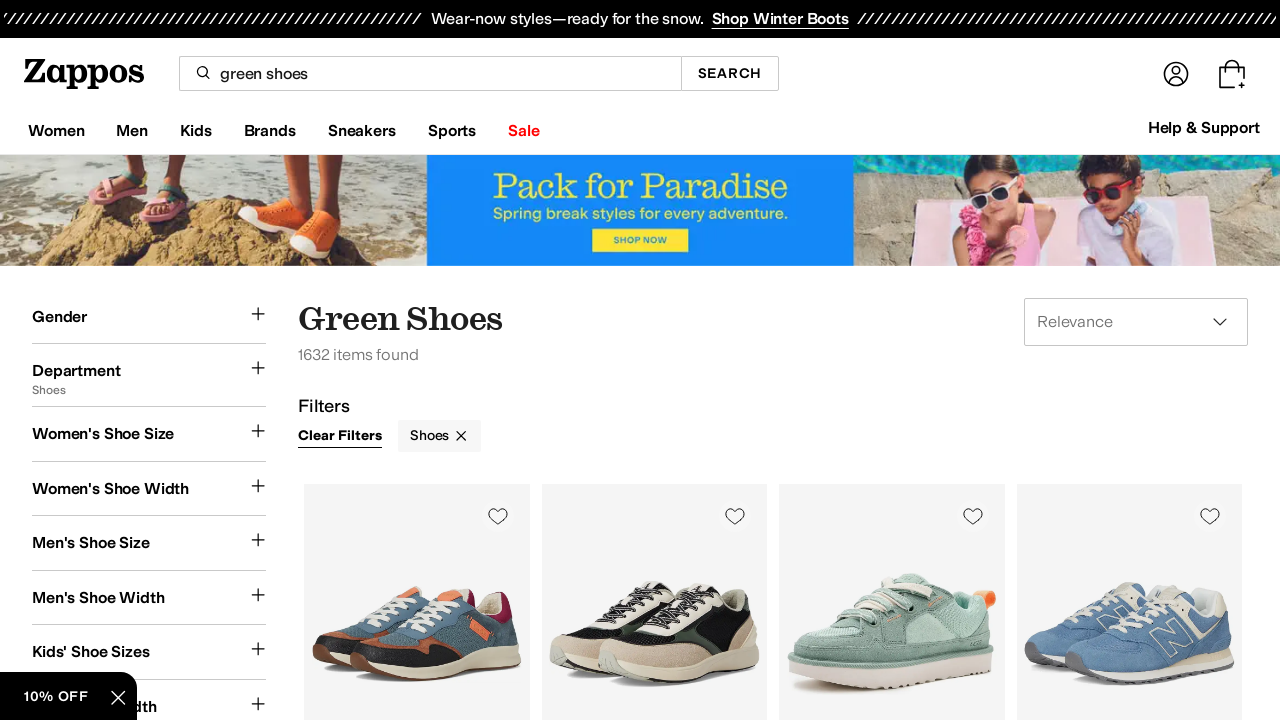